Tests closing a modal advertisement popup by waiting for it to appear and clicking the Close button on the Heroku test application.

Starting URL: http://the-internet.herokuapp.com/entry_ad

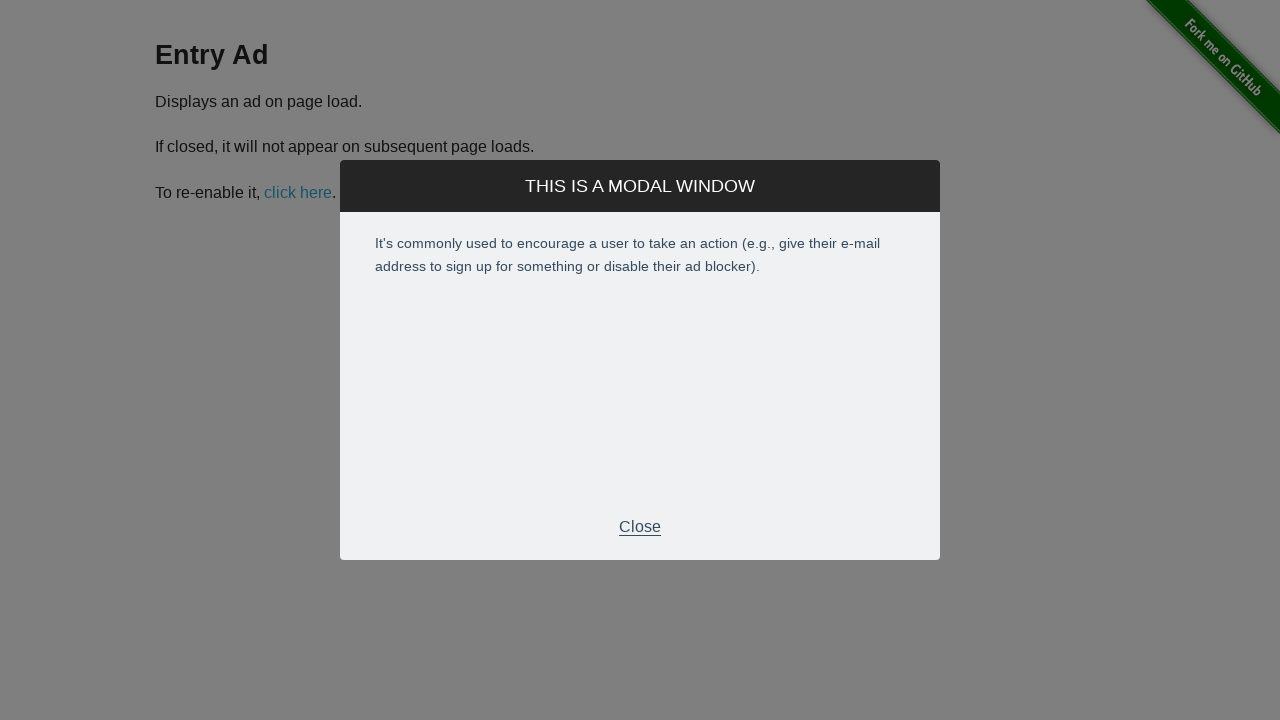

Entry ad modal appeared and became visible
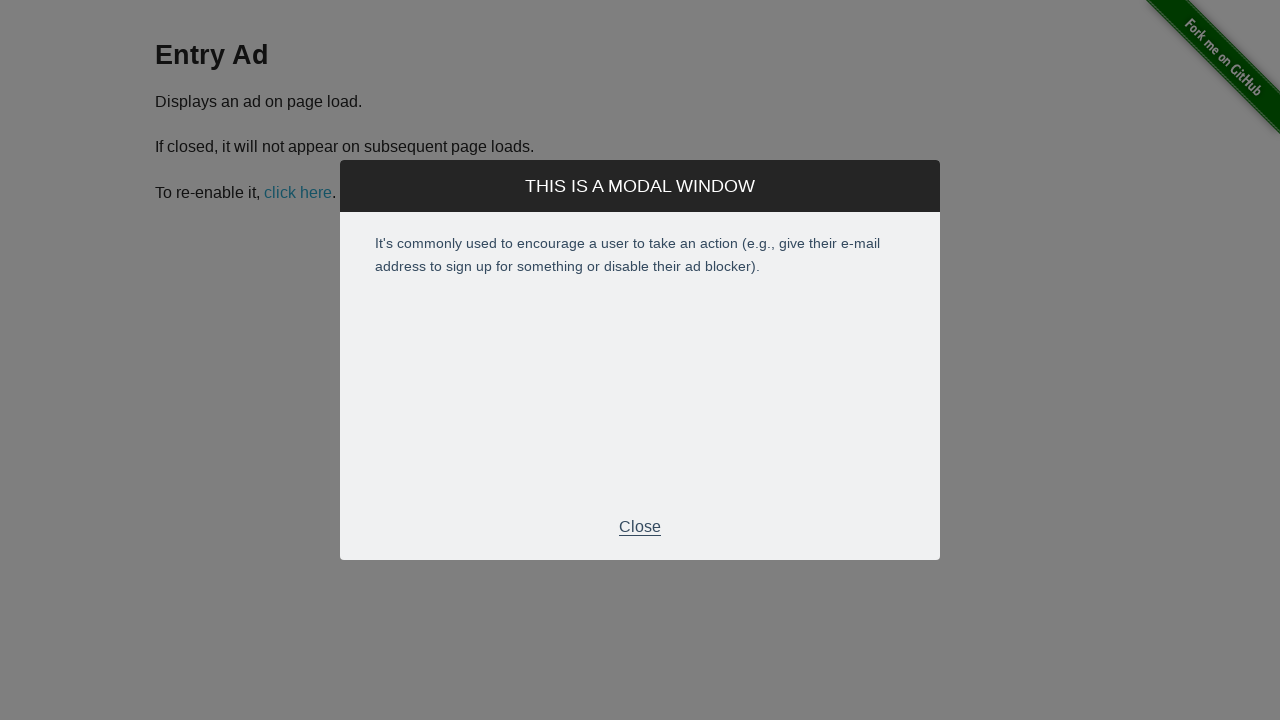

Clicked the Close button on the modal advertisement at (640, 527) on xpath=//p[contains(text(), 'Close')]
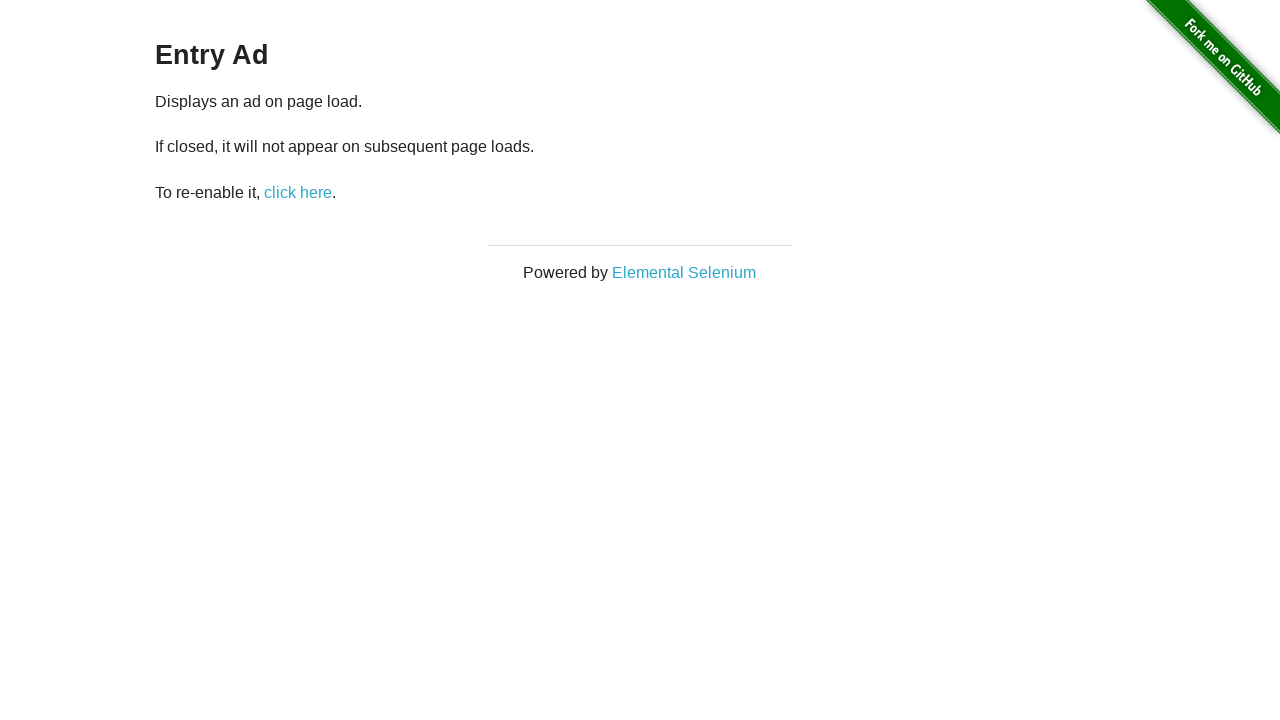

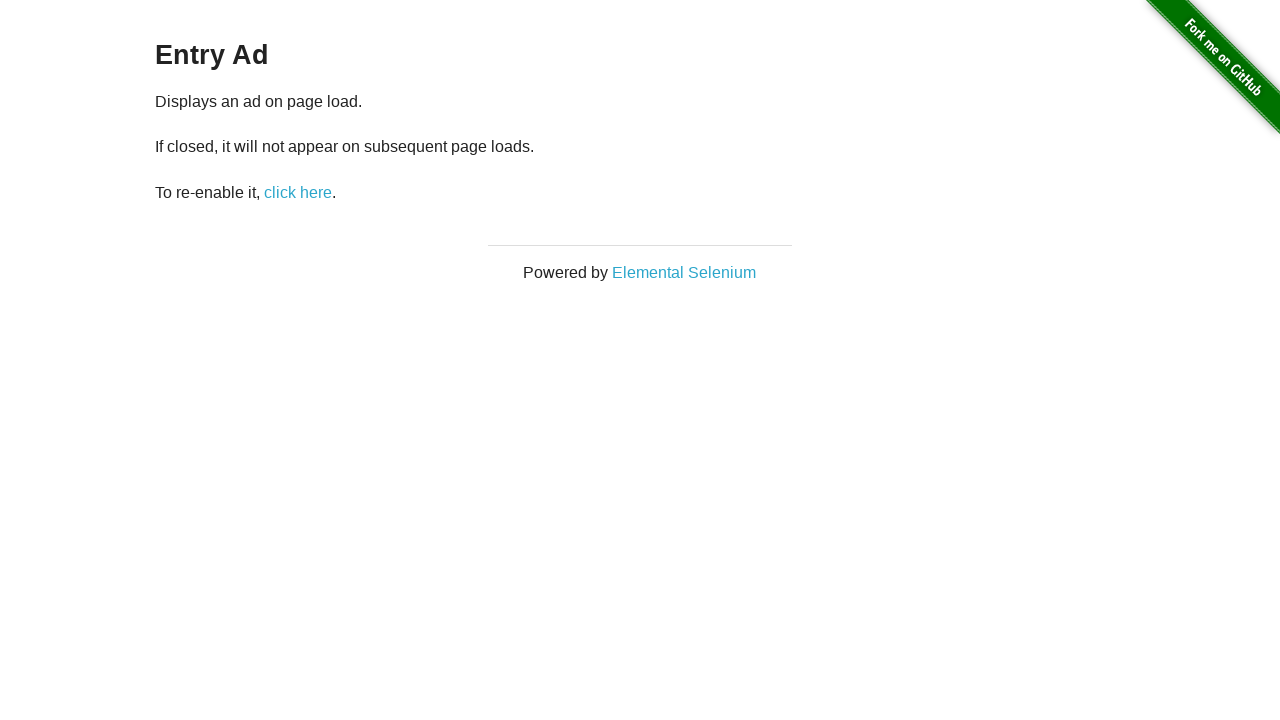